Tests JavaScript confirm alert handling by clicking a button that triggers a confirm dialog and then dismissing the alert

Starting URL: https://the-internet.herokuapp.com/javascript_alerts

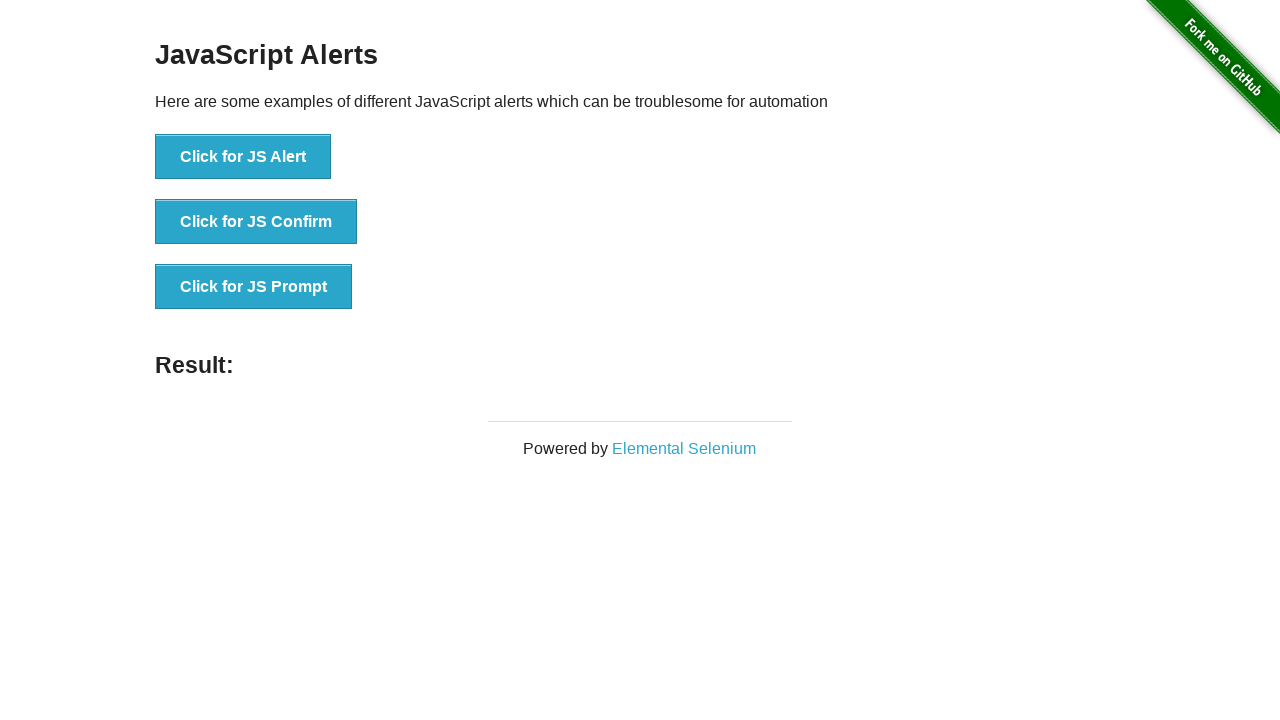

Clicked button to trigger confirm alert at (256, 222) on xpath=//button[@onclick='jsConfirm()']
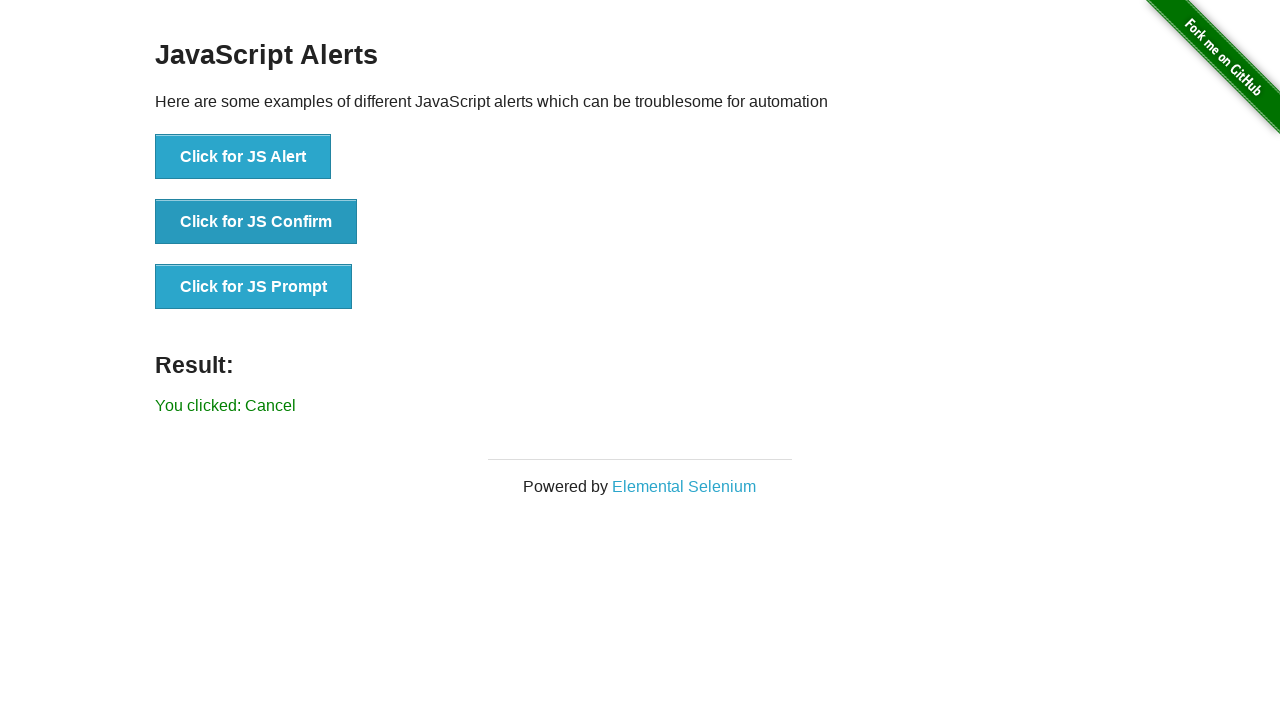

Set up dialog handler to dismiss alerts
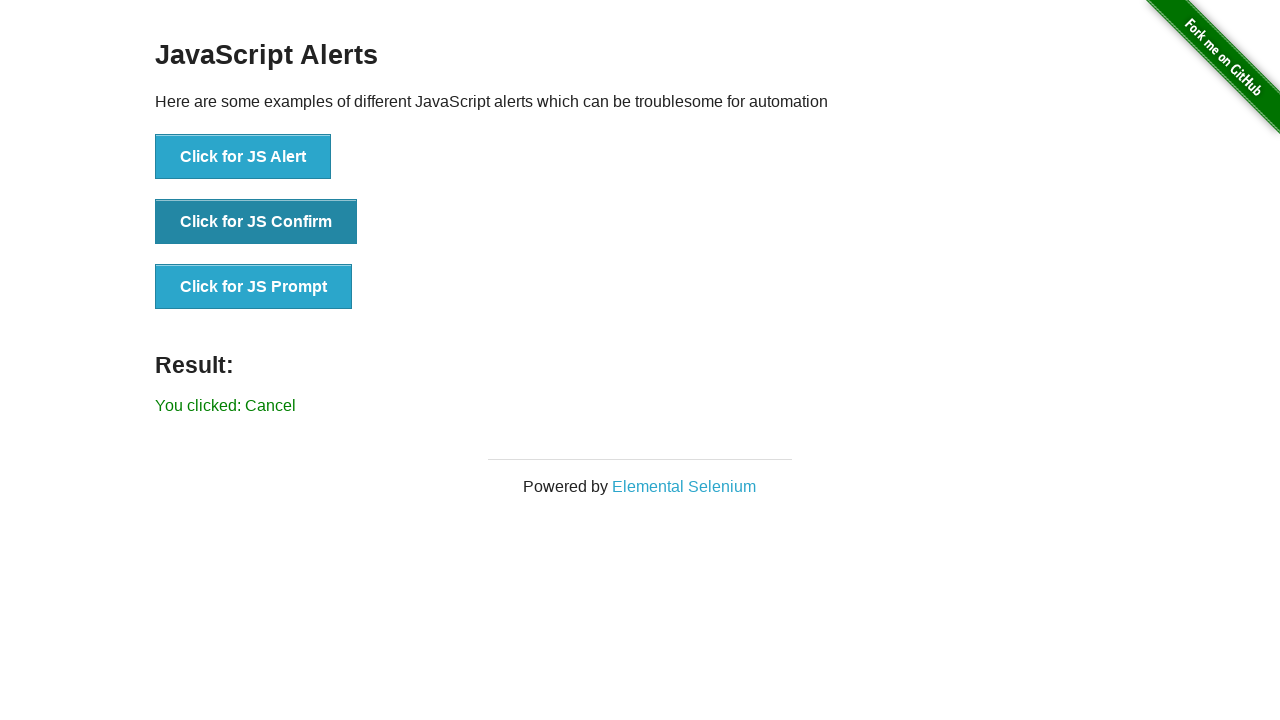

Set up one-time dialog handler to dismiss alert
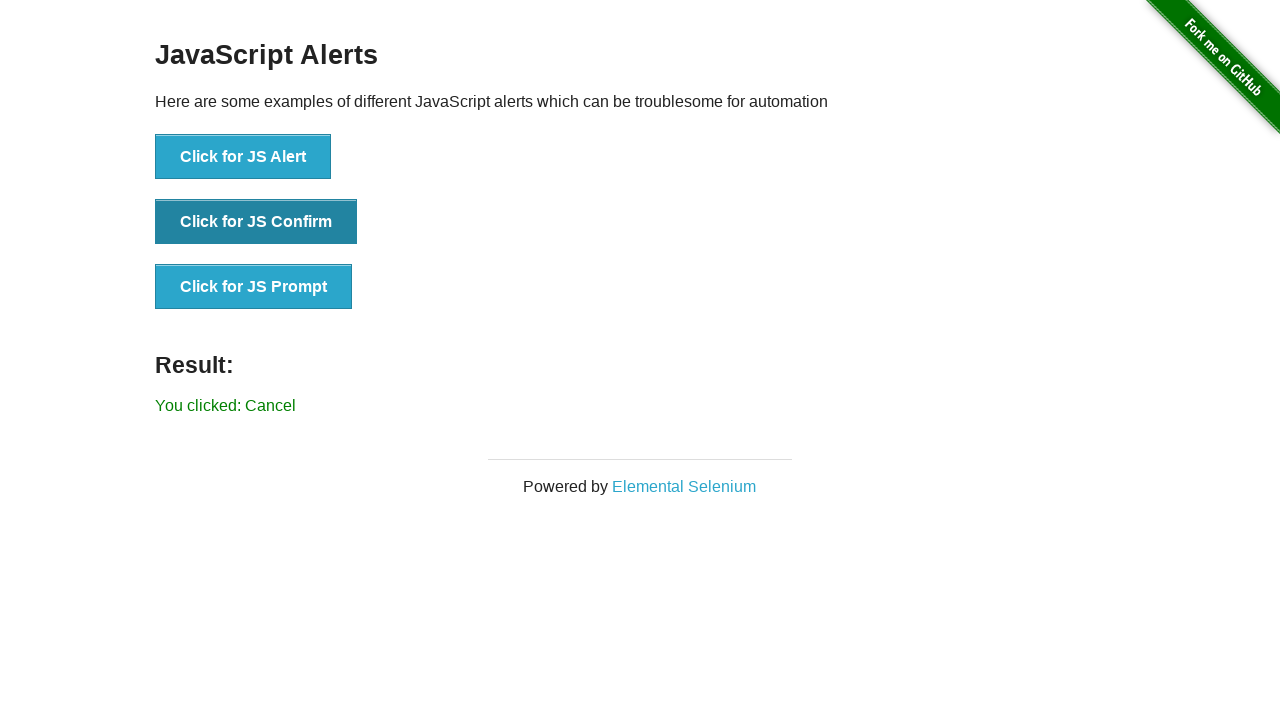

Clicked button to trigger confirm alert and dismissed it at (256, 222) on xpath=//button[@onclick='jsConfirm()']
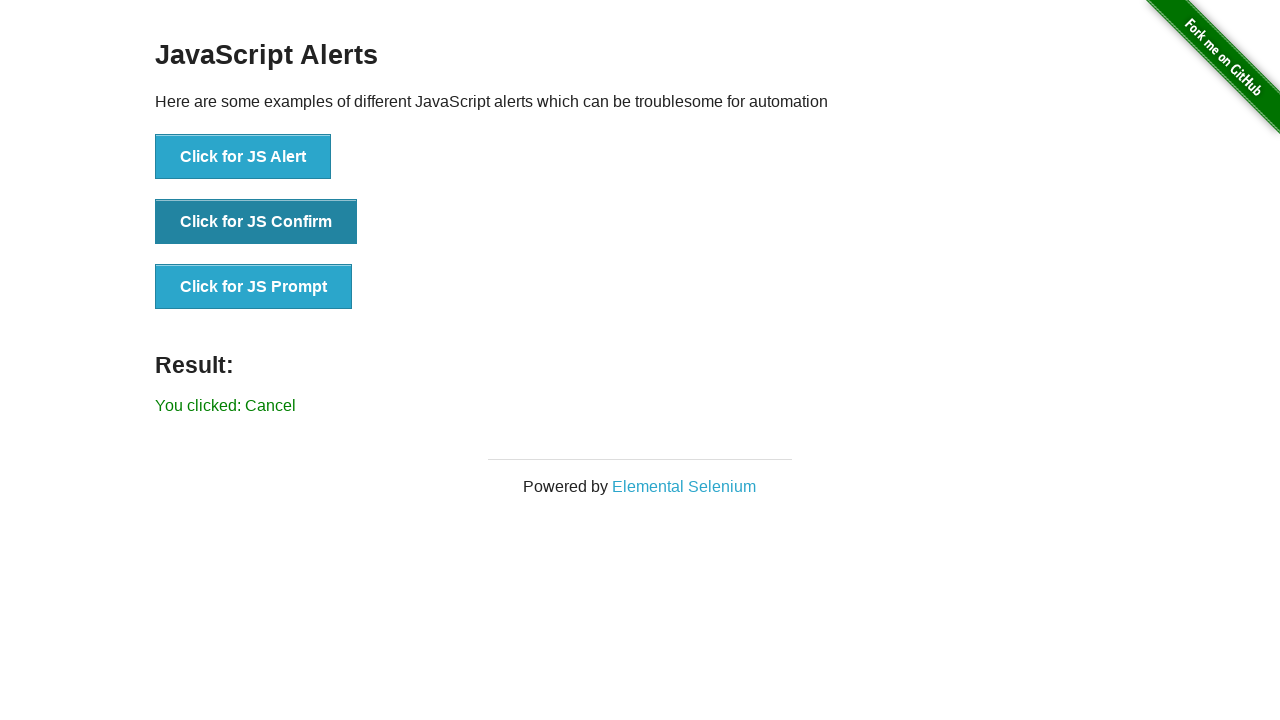

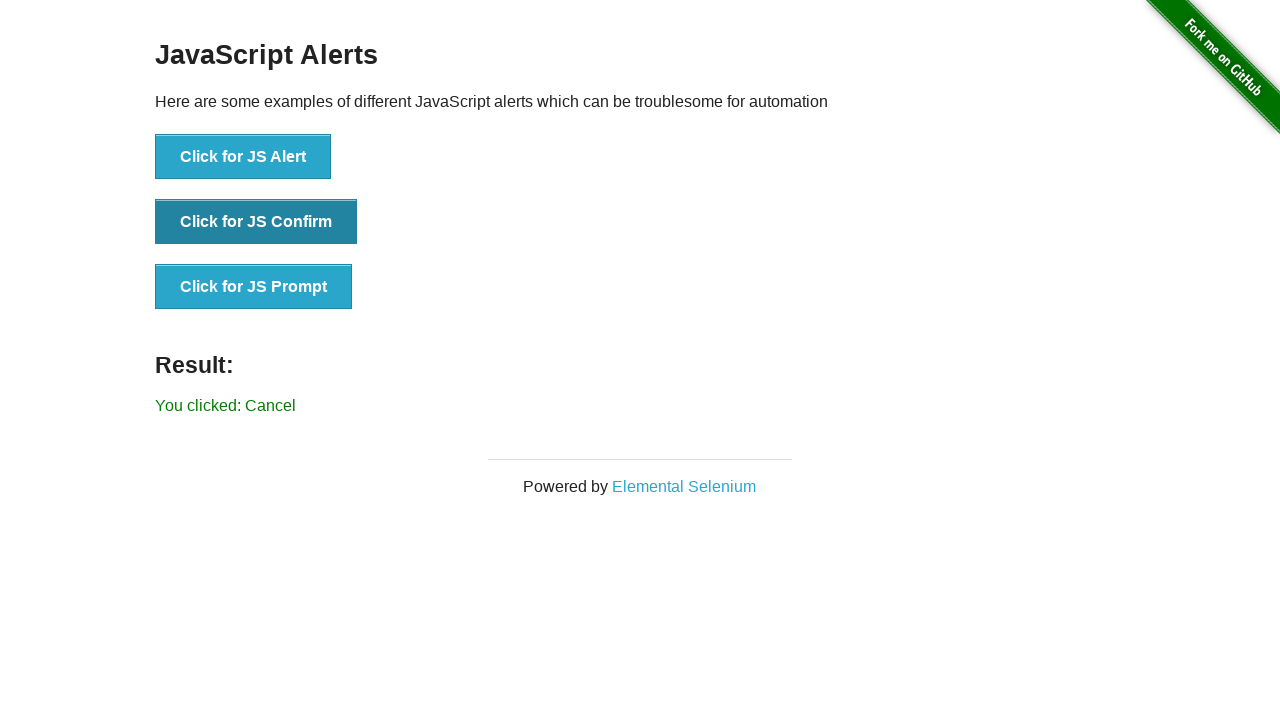